Tests drag and drop functionality on jQuery UI demo page by dragging an element to a drop target

Starting URL: https://jqueryui.com/droppable/

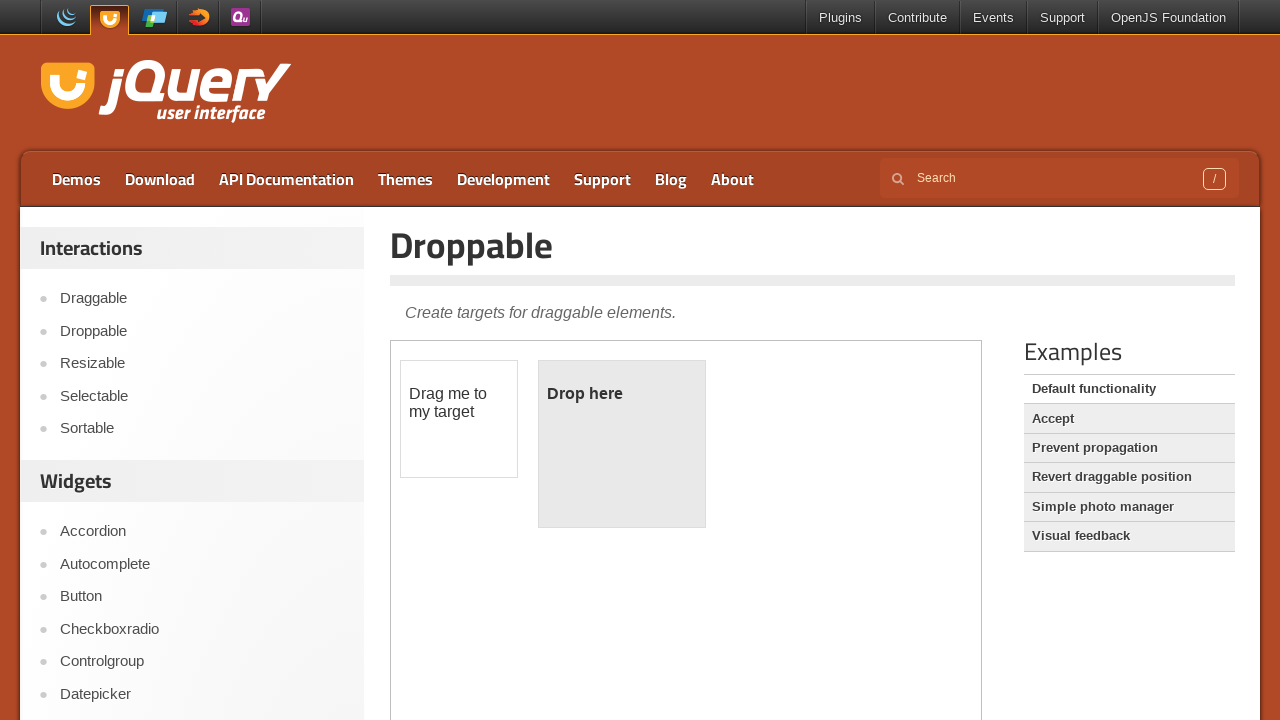

Located the demo iframe
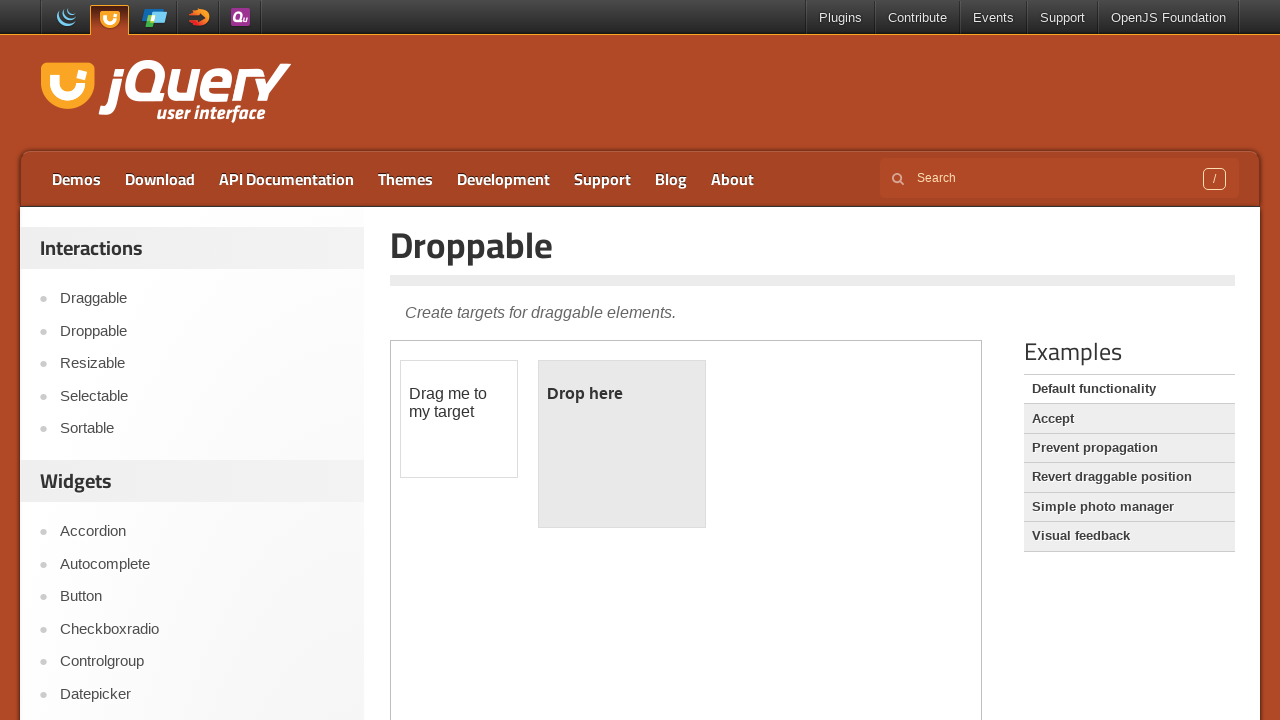

Located the draggable element 'Drag me to my target'
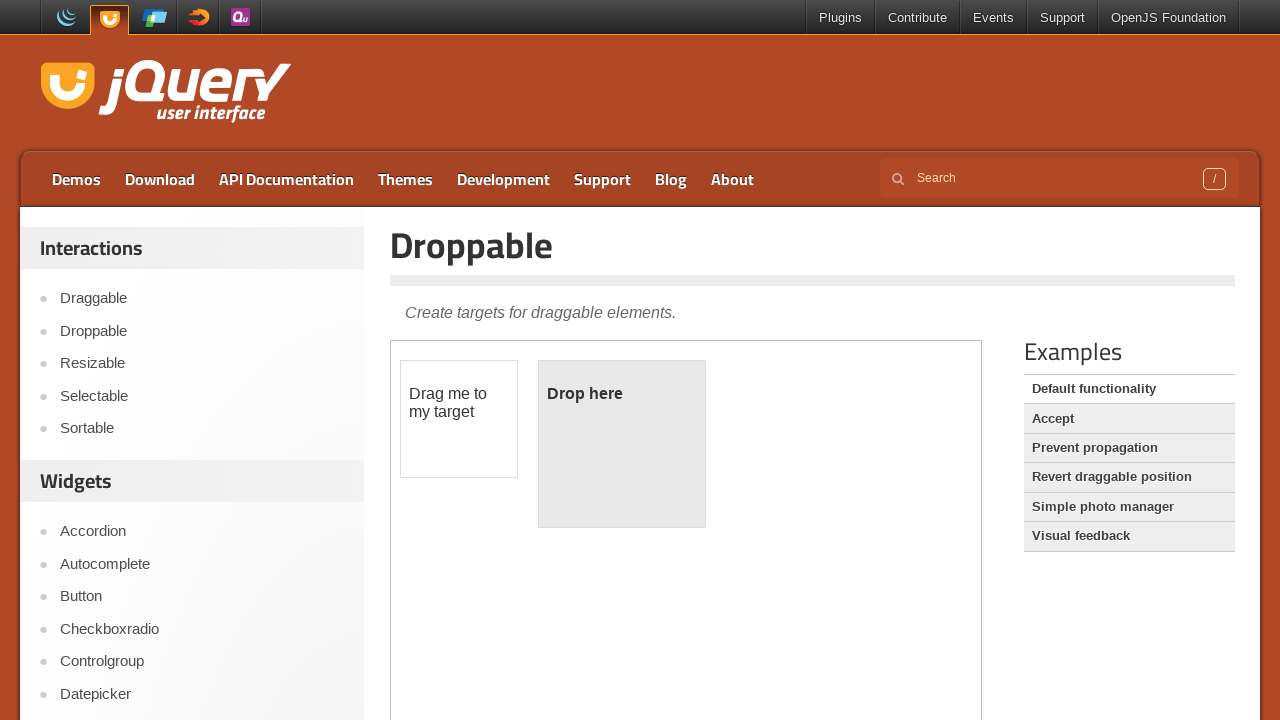

Located the droppable target element
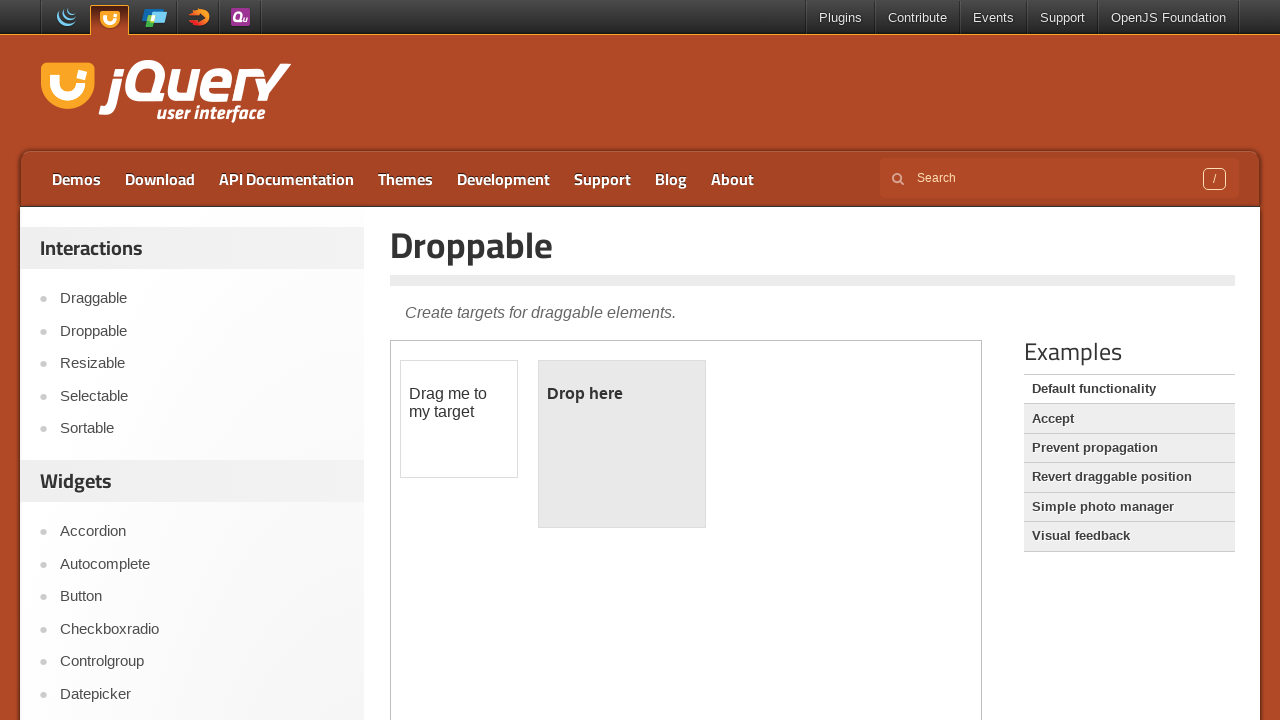

Dragged element to drop target successfully at (622, 444)
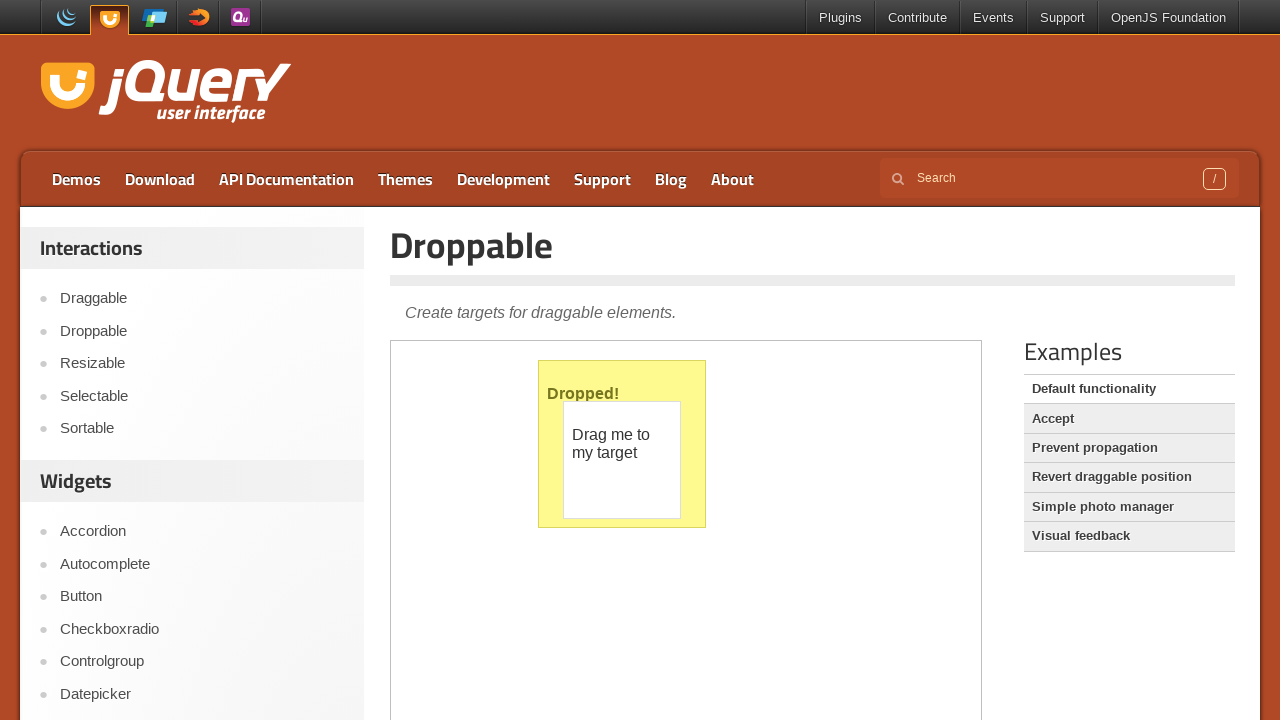

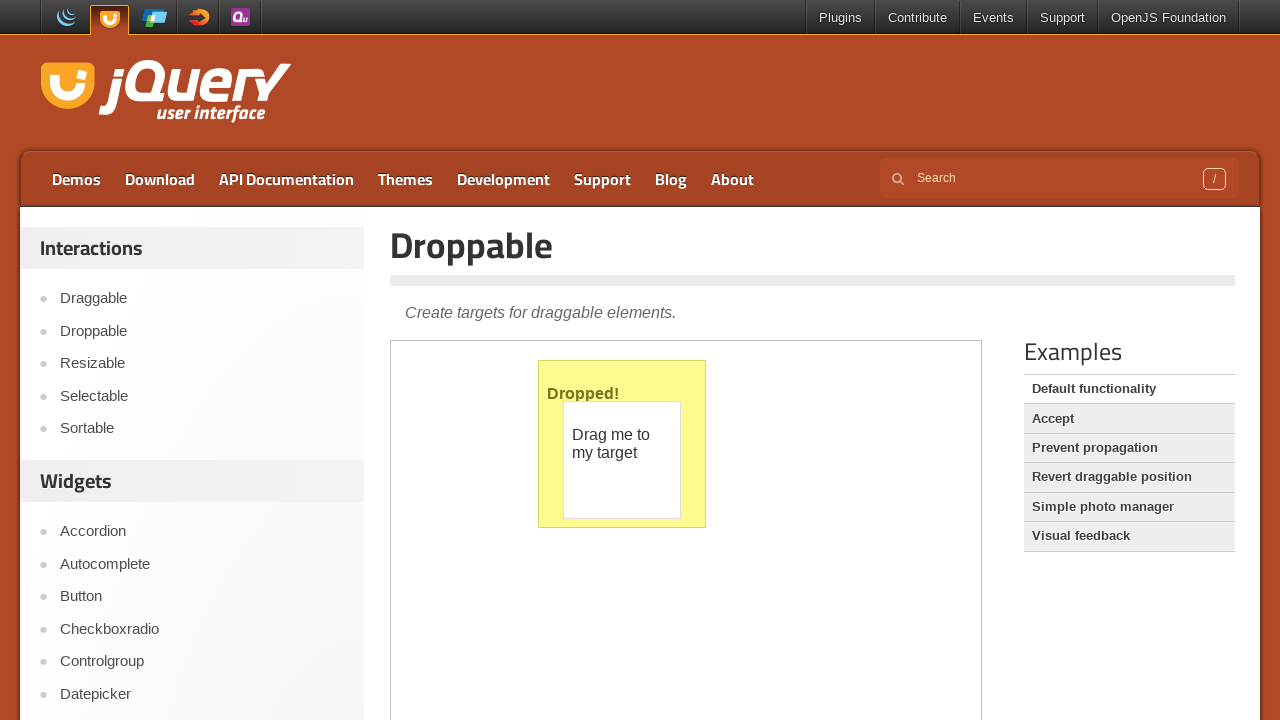